Tests filling an input field using the getByPlaceholder locator

Starting URL: https://www.letskodeit.com/practice

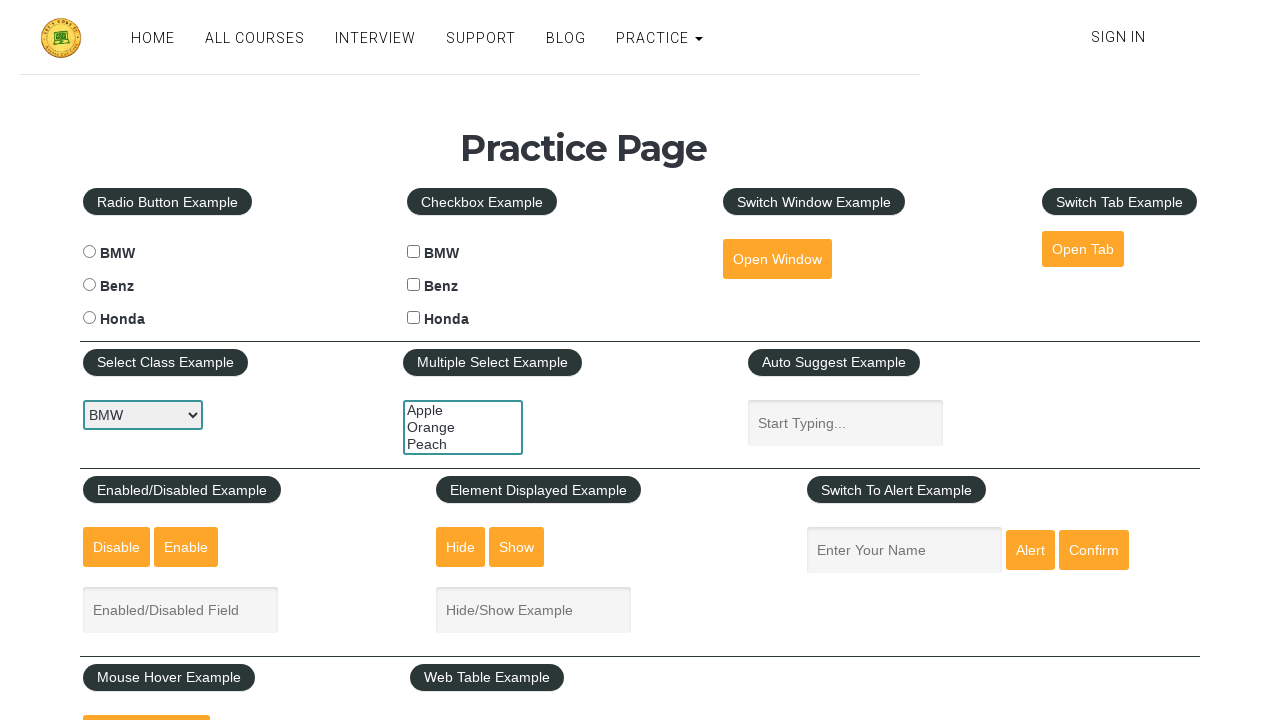

Filled input field with 'get by placeholder' using getByPlaceholder locator on internal:attr=[placeholder="Start Typing..."i]
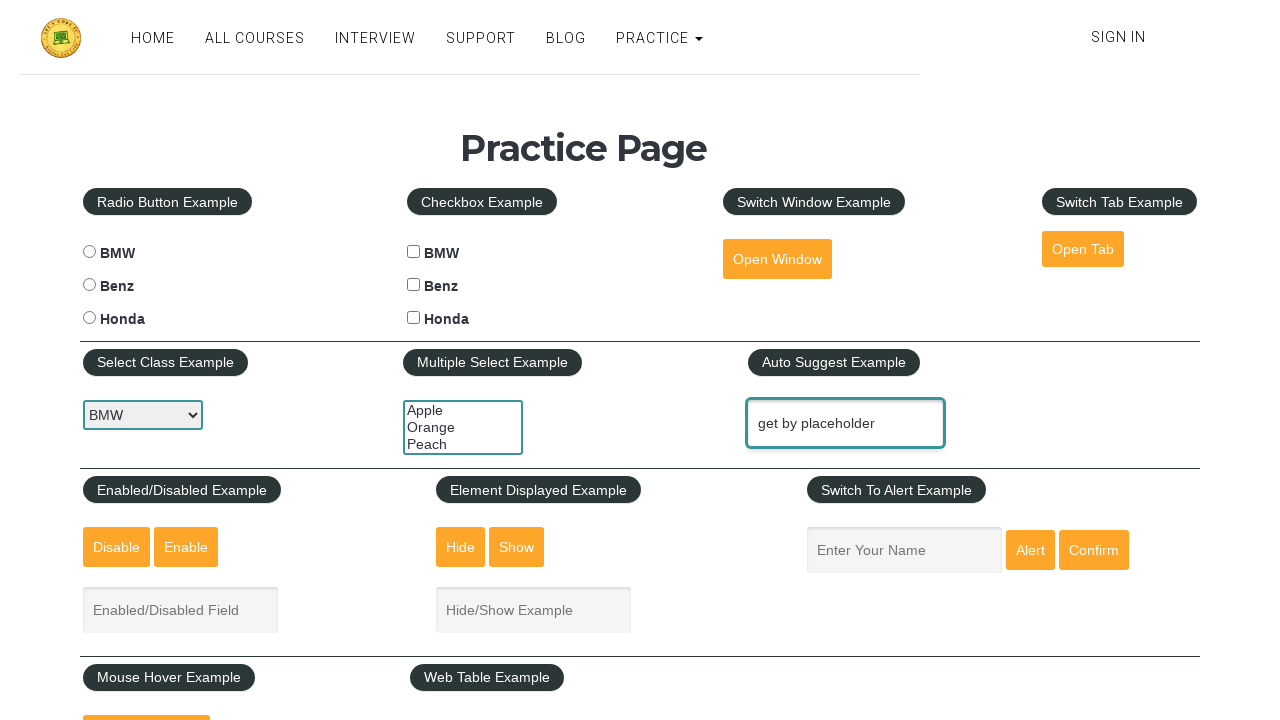

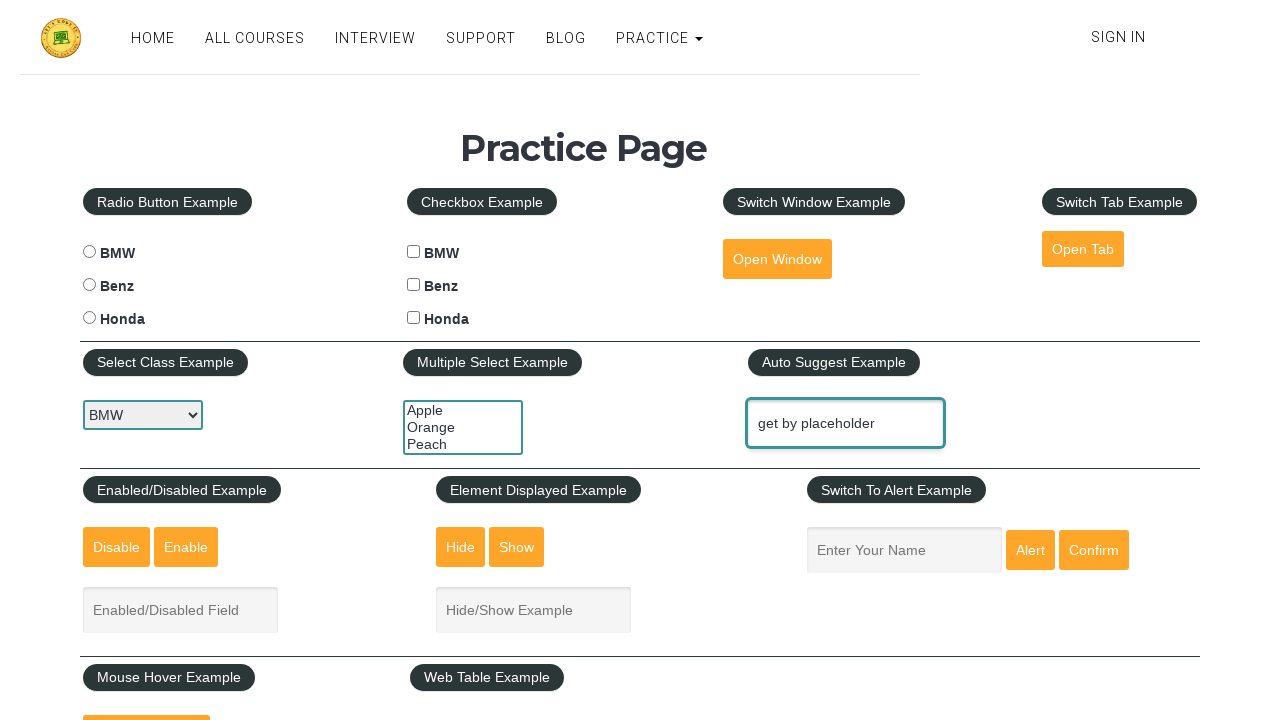